Tests the add/remove elements functionality by clicking "Add Element" button to create a "Delete" button, verifying it appears, then clicking "Delete" to remove it and verifying it disappears.

Starting URL: https://practice.cydeo.com/add_remove_elements/

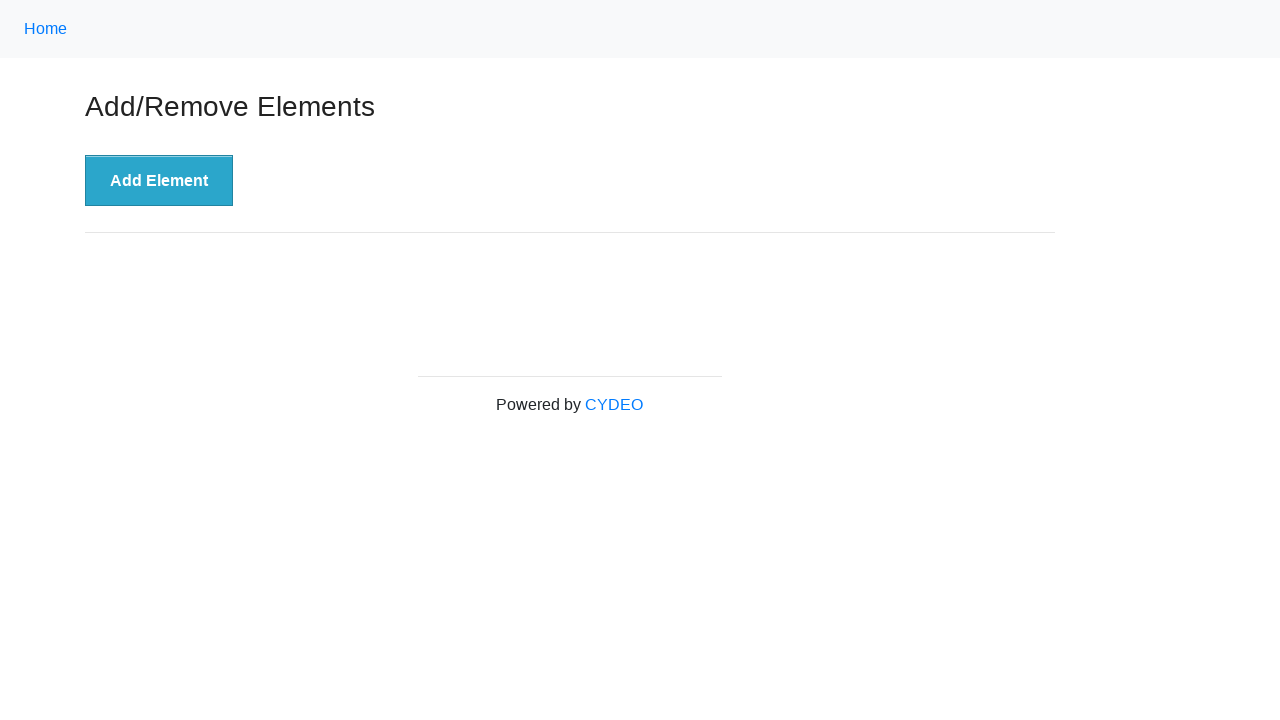

Clicked 'Add Element' button to create a new Delete button at (159, 181) on xpath=//button[.='Add Element']
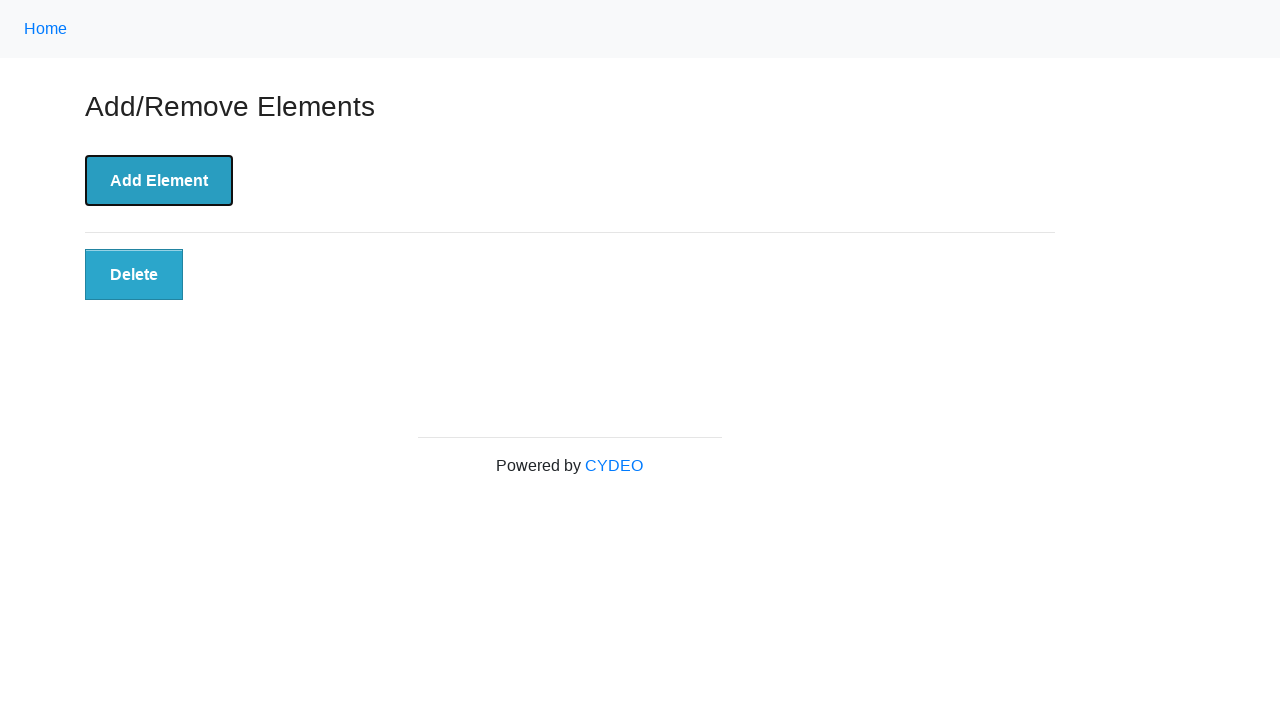

Located the Delete button element
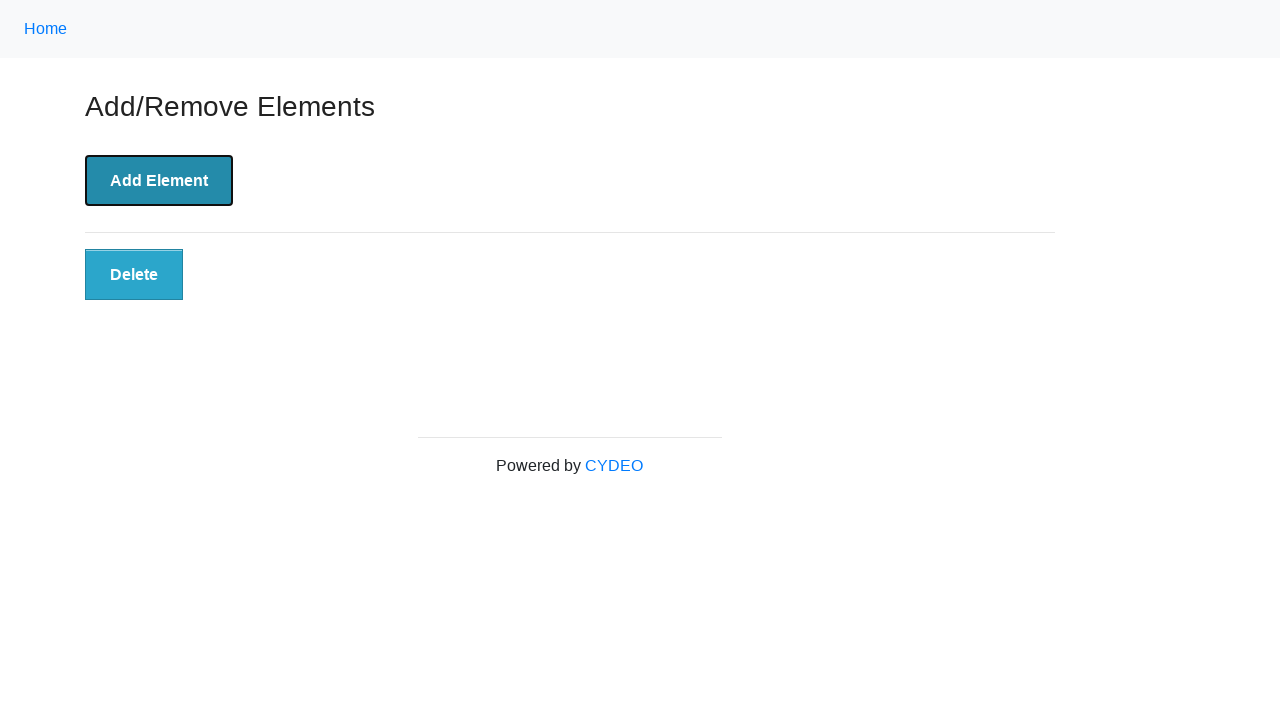

Verified that the Delete button is visible
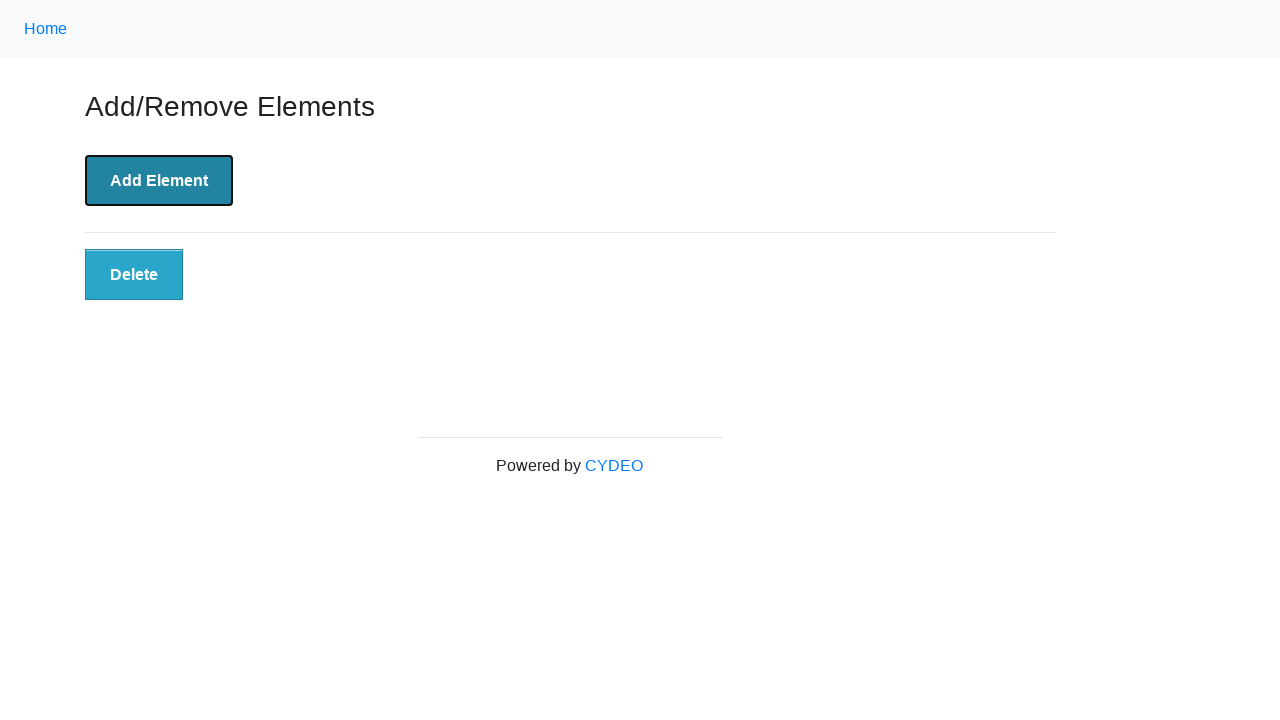

Clicked the Delete button to remove the element at (134, 275) on xpath=//button[.='Delete']
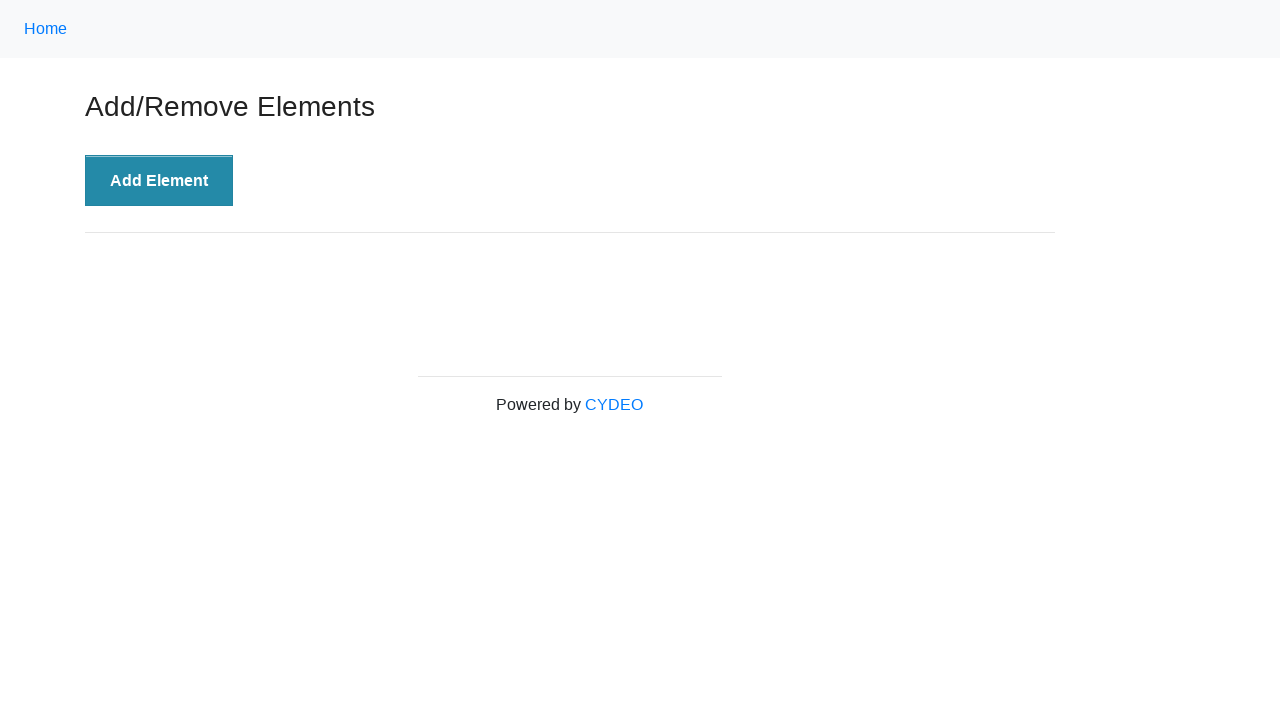

Verified that the Delete button is no longer visible
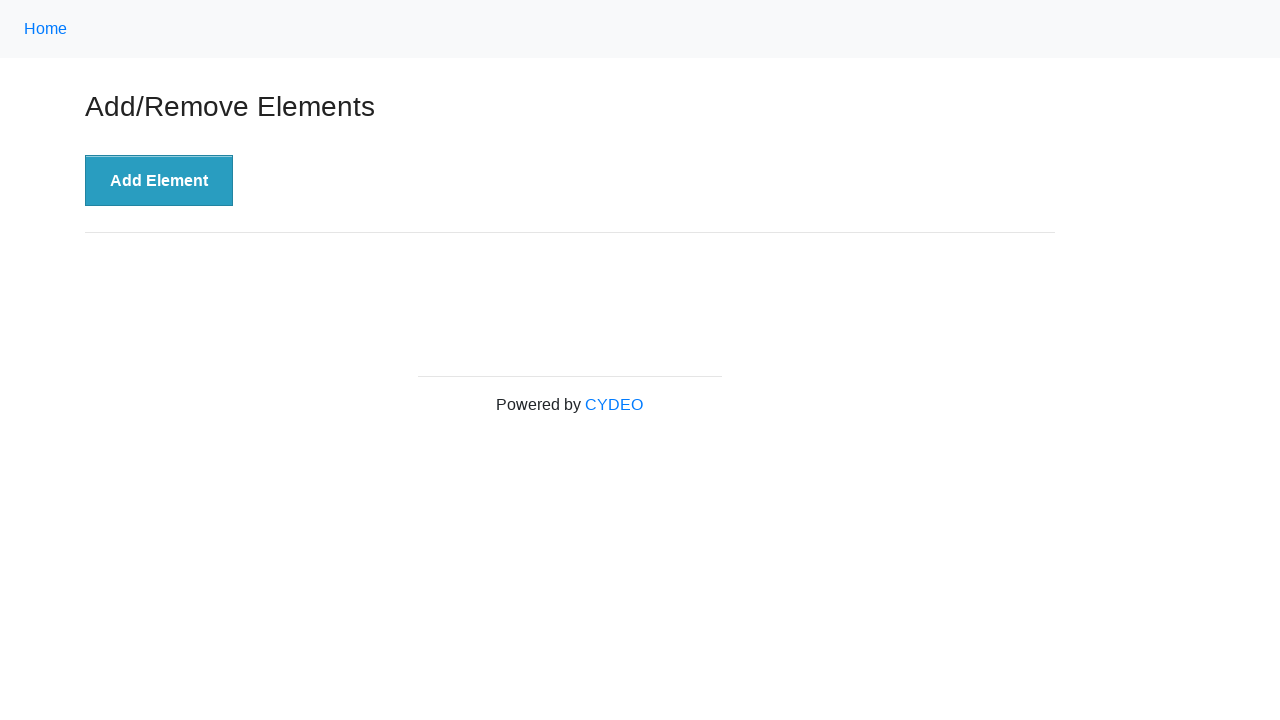

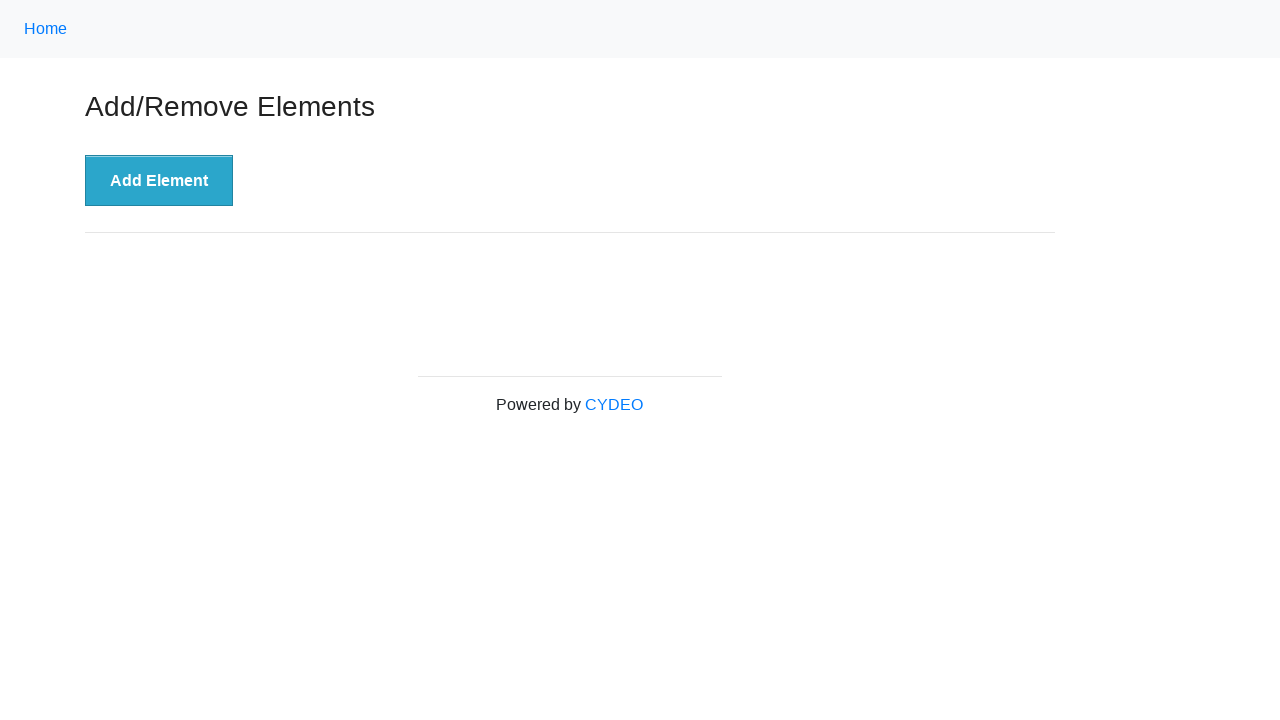